Tests hyperlink functionality by clicking a link using partial link text on the Leafground practice page

Starting URL: https://www.leafground.com/link.xhtml

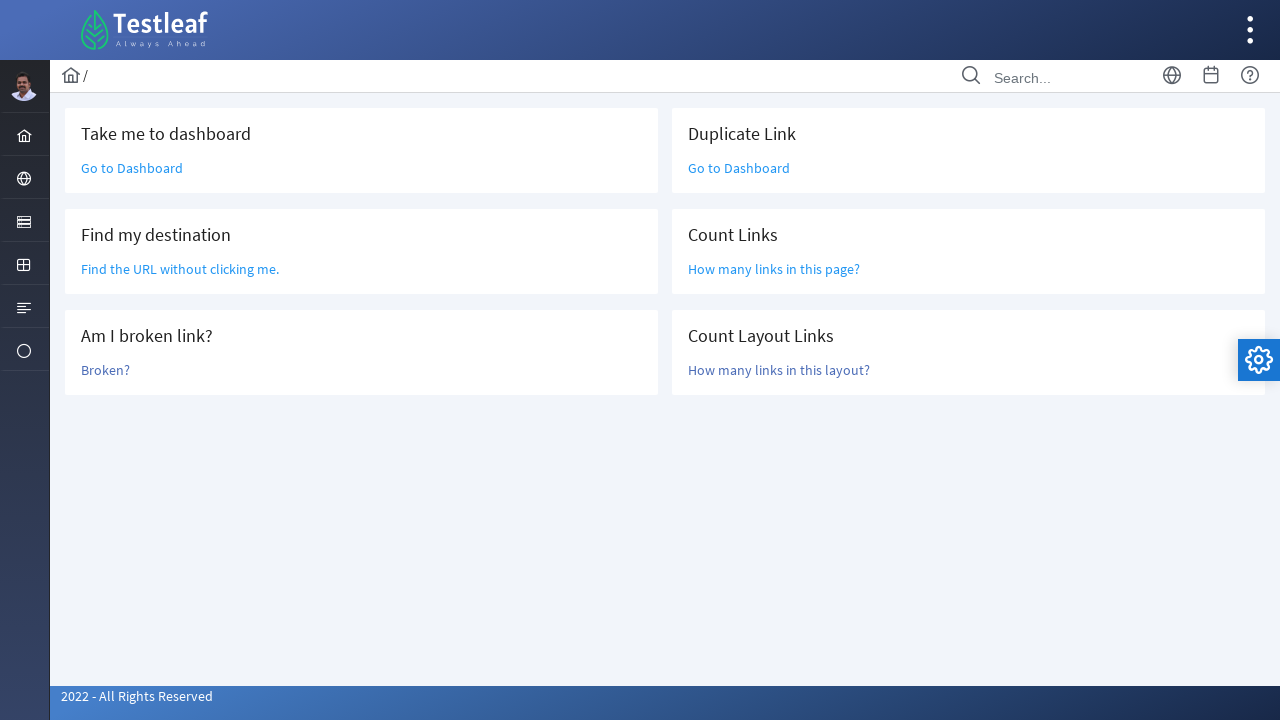

Navigated to Leafground link practice page
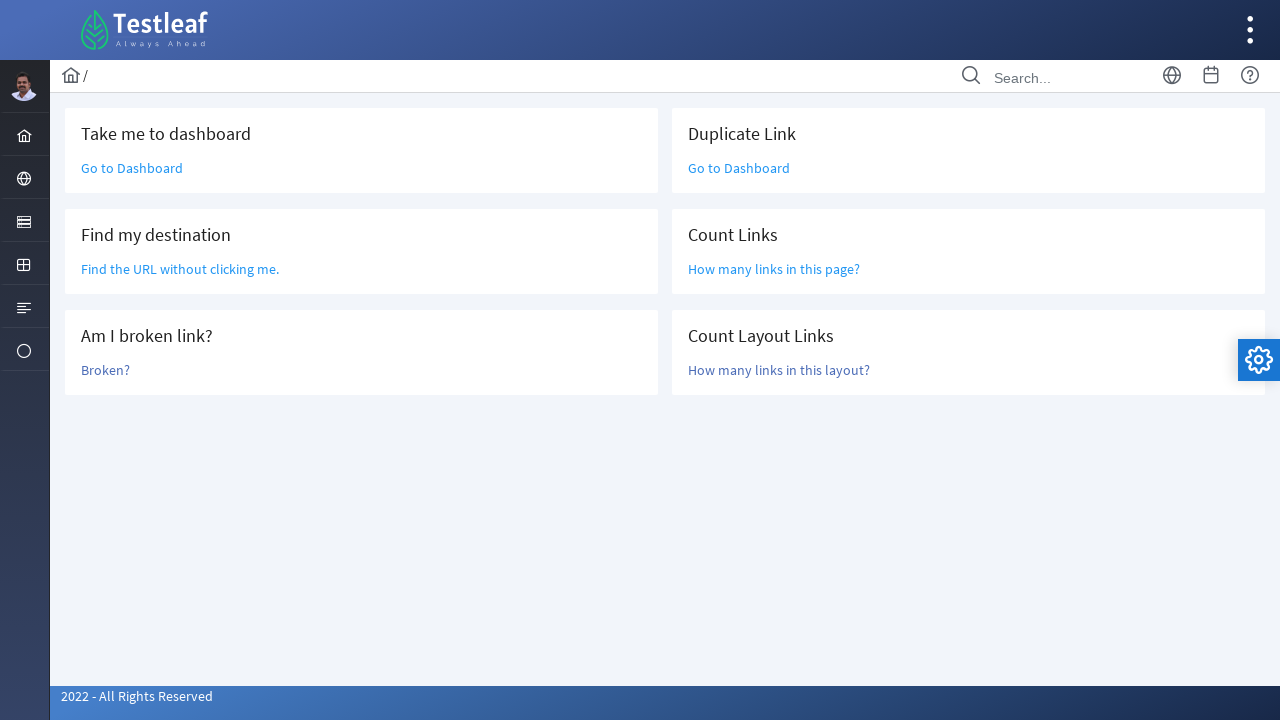

Clicked hyperlink using partial text match 'without clicking me.' at (180, 269) on a:has-text('without clicking me.')
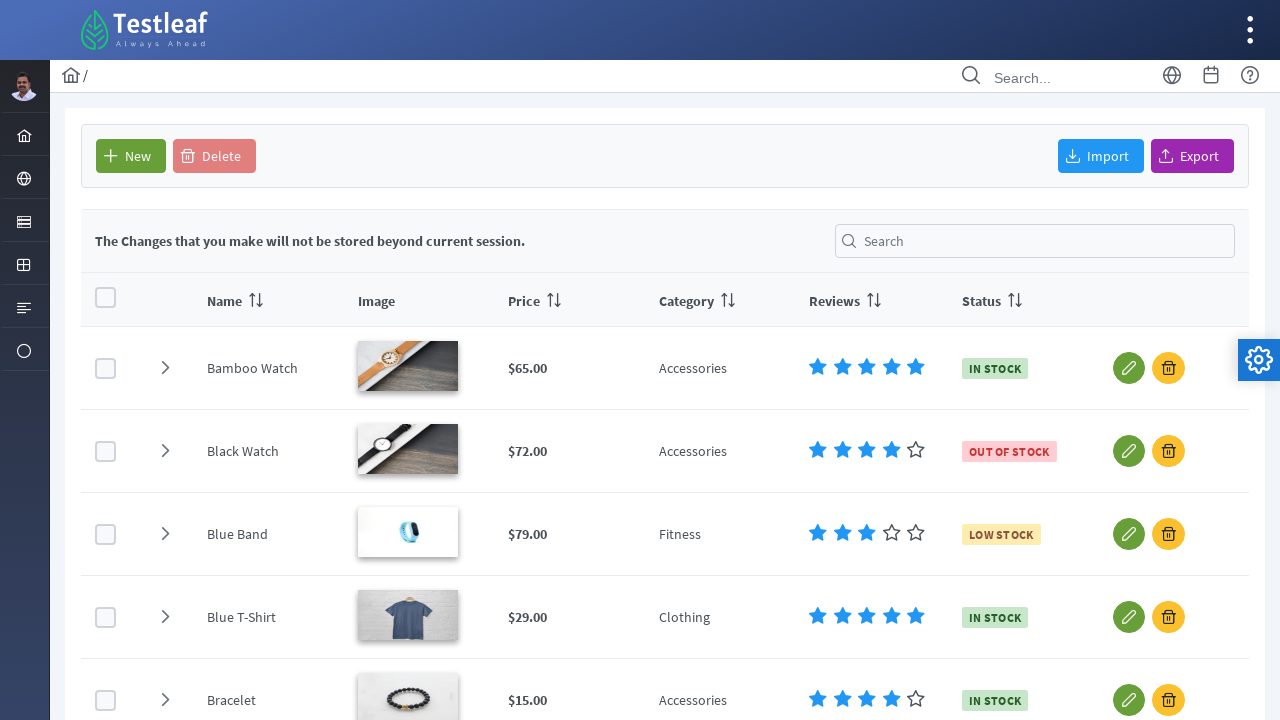

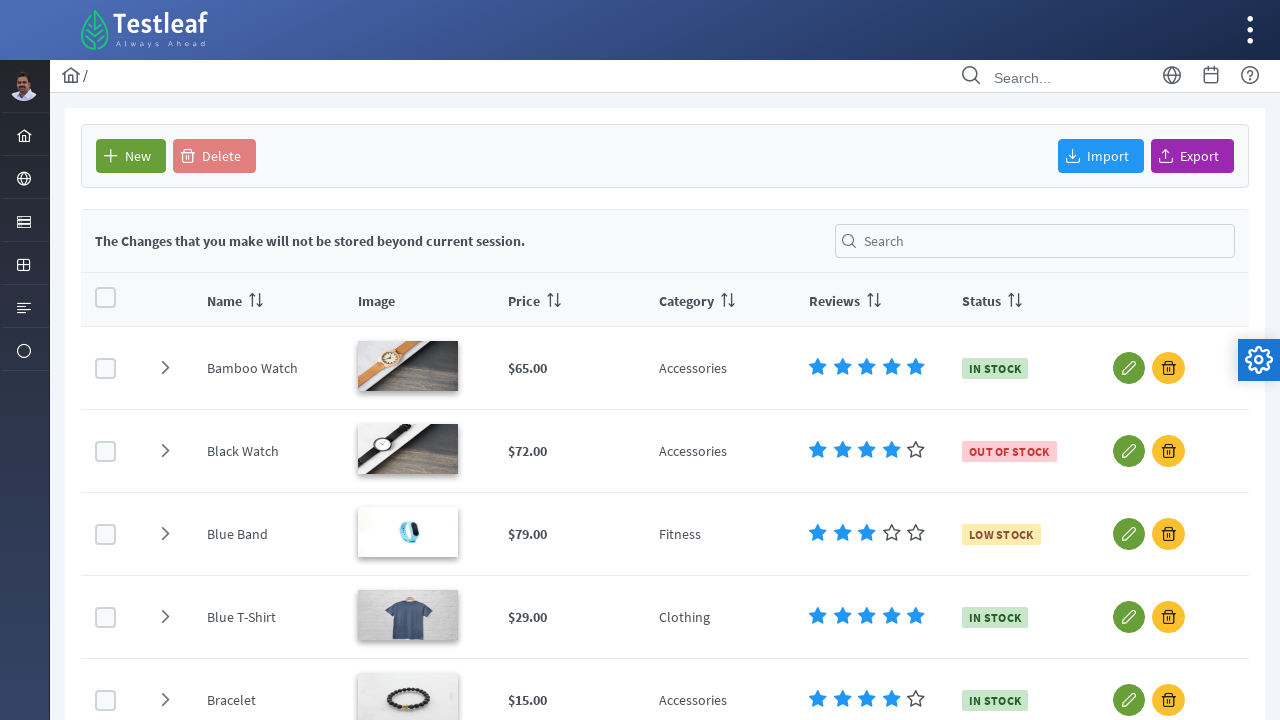